Navigates to Shein homepage and maximizes the browser window

Starting URL: https://shein.com

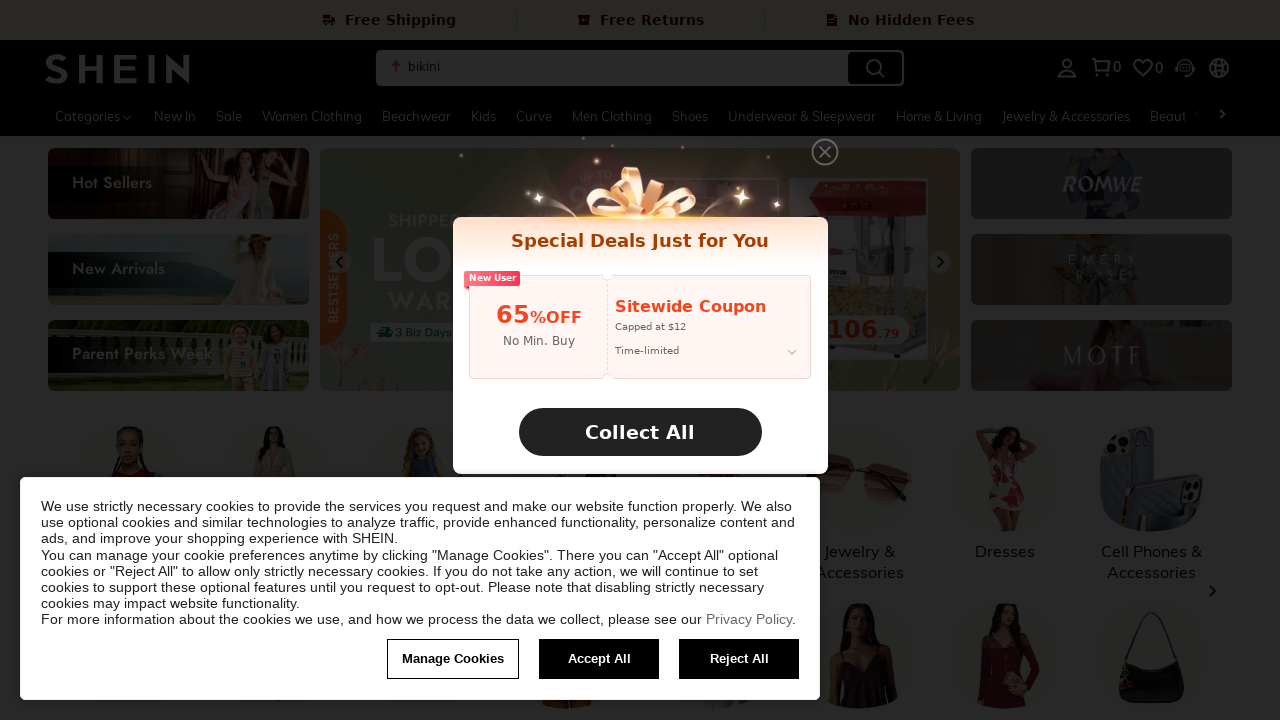

Set viewport size to 1920x1080 to maximize browser window
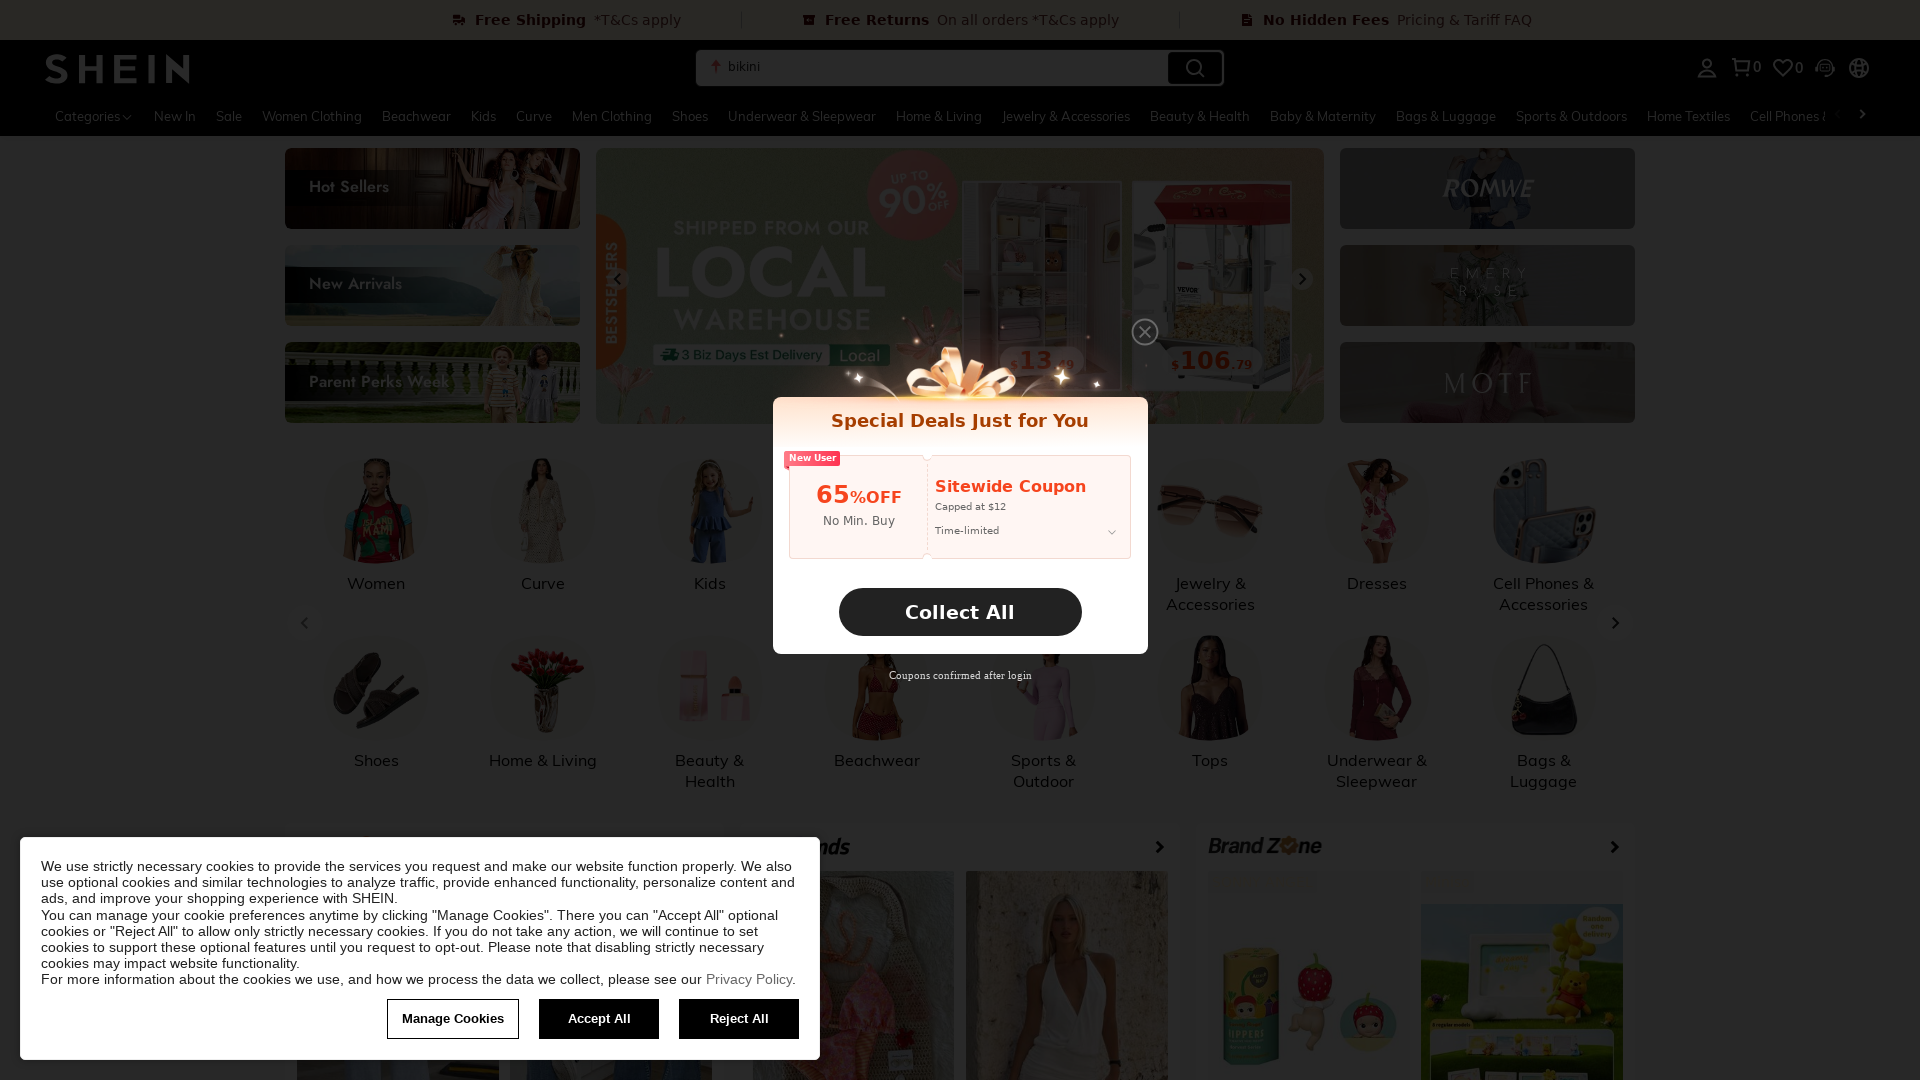

Shein homepage loaded and DOM content finished rendering
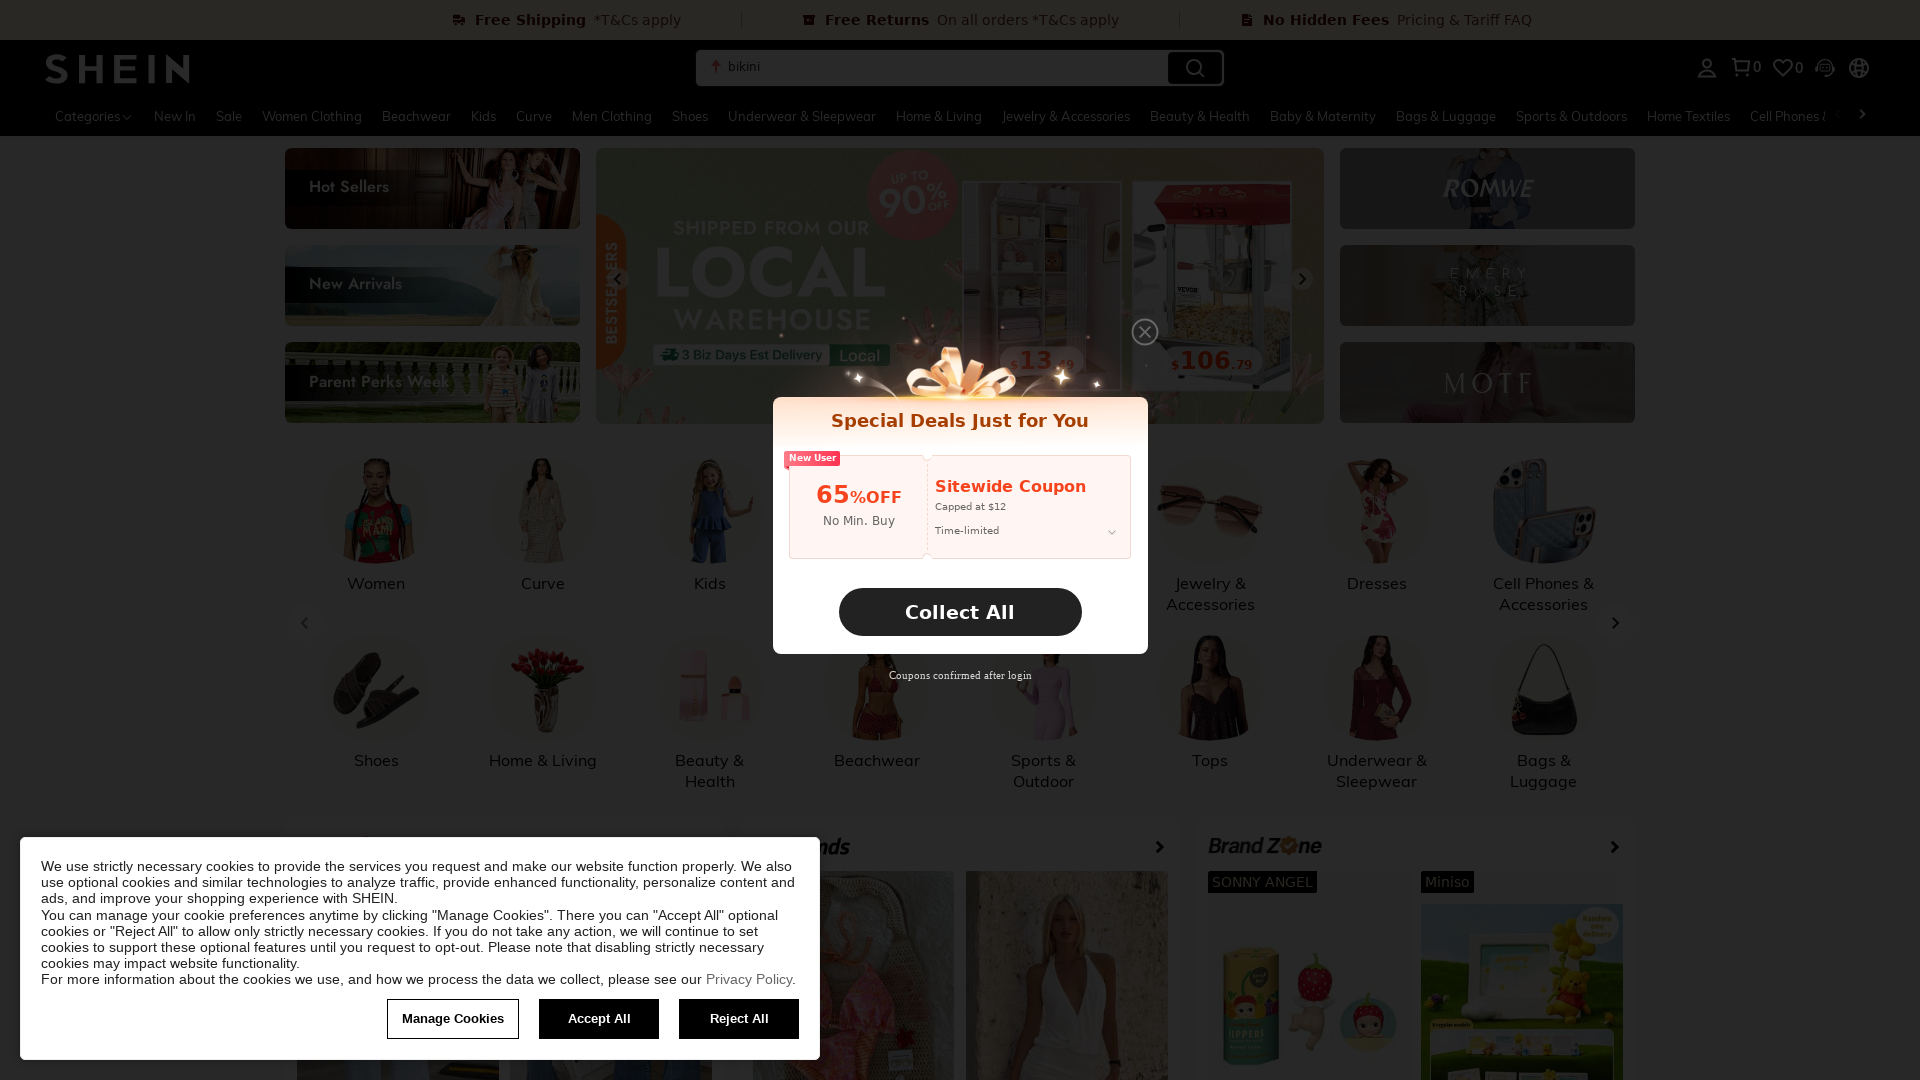

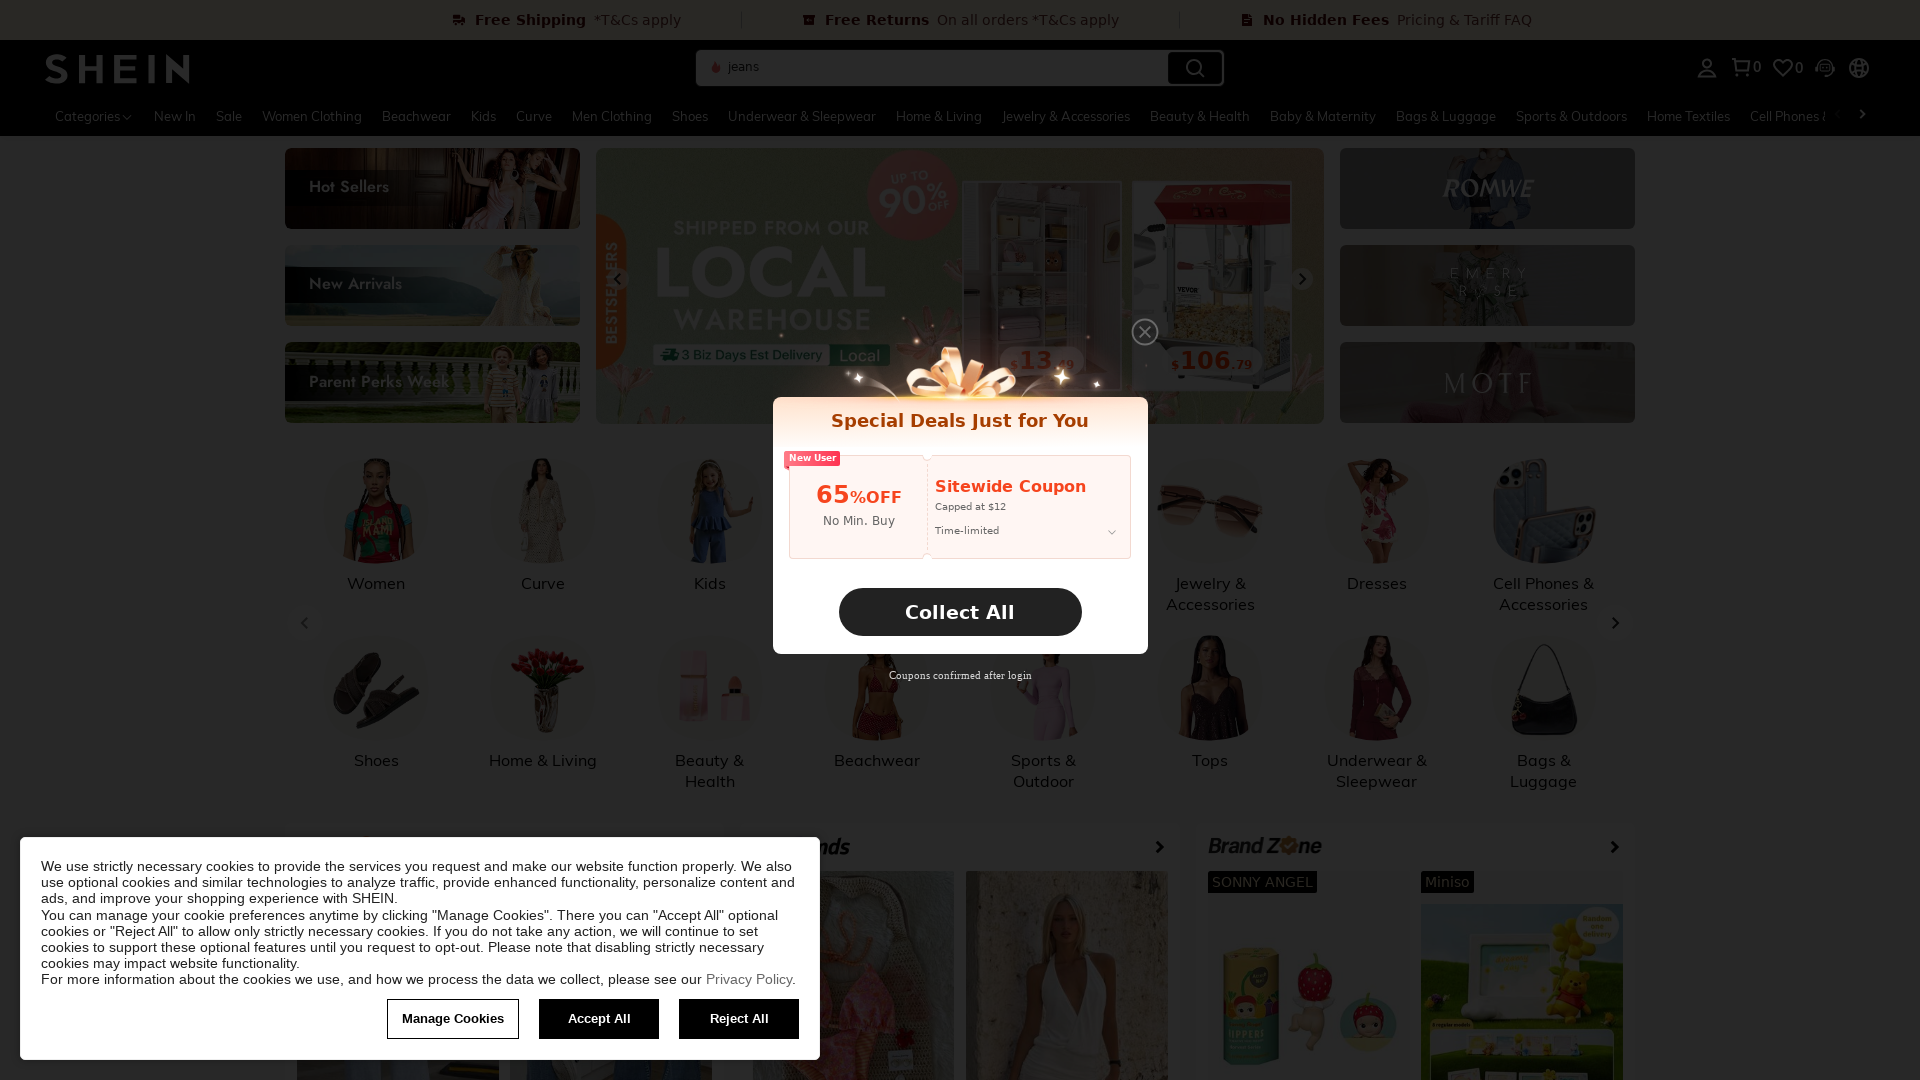